Retrieves and displays all options from a currency dropdown menu

Starting URL: https://rahulshettyacademy.com/dropdownsPractise/

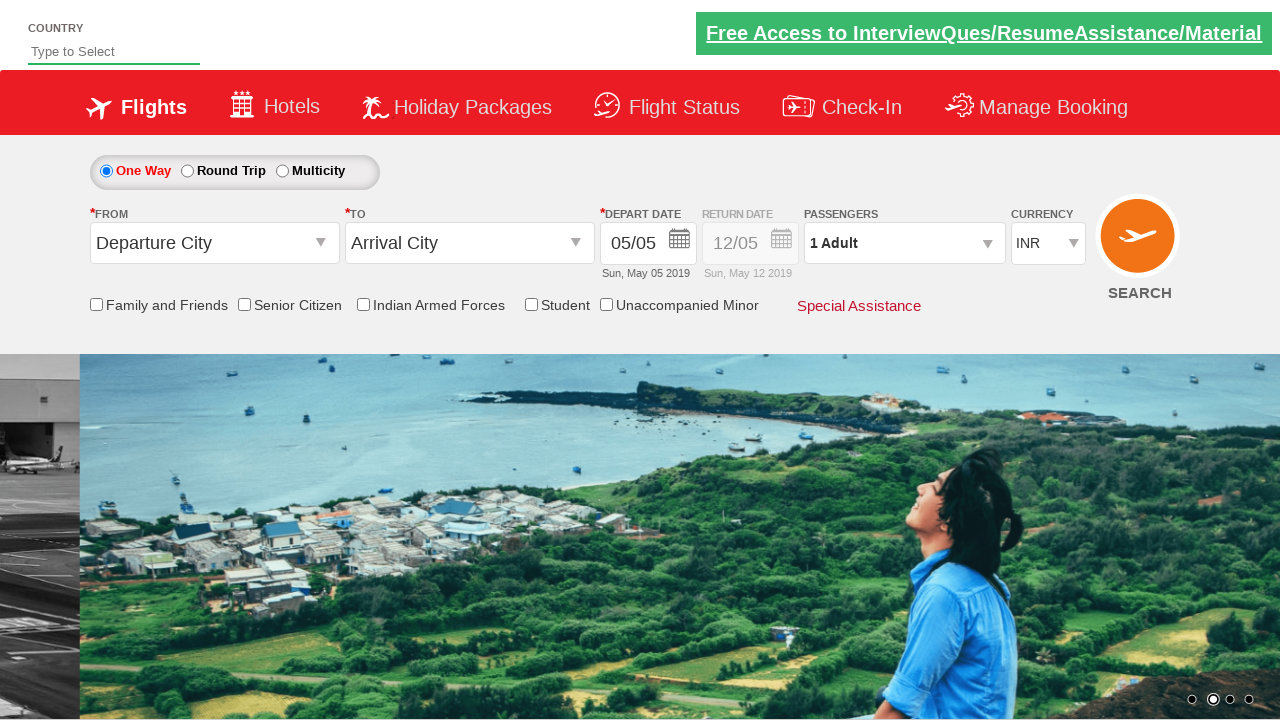

Navigated to dropdowns practice page
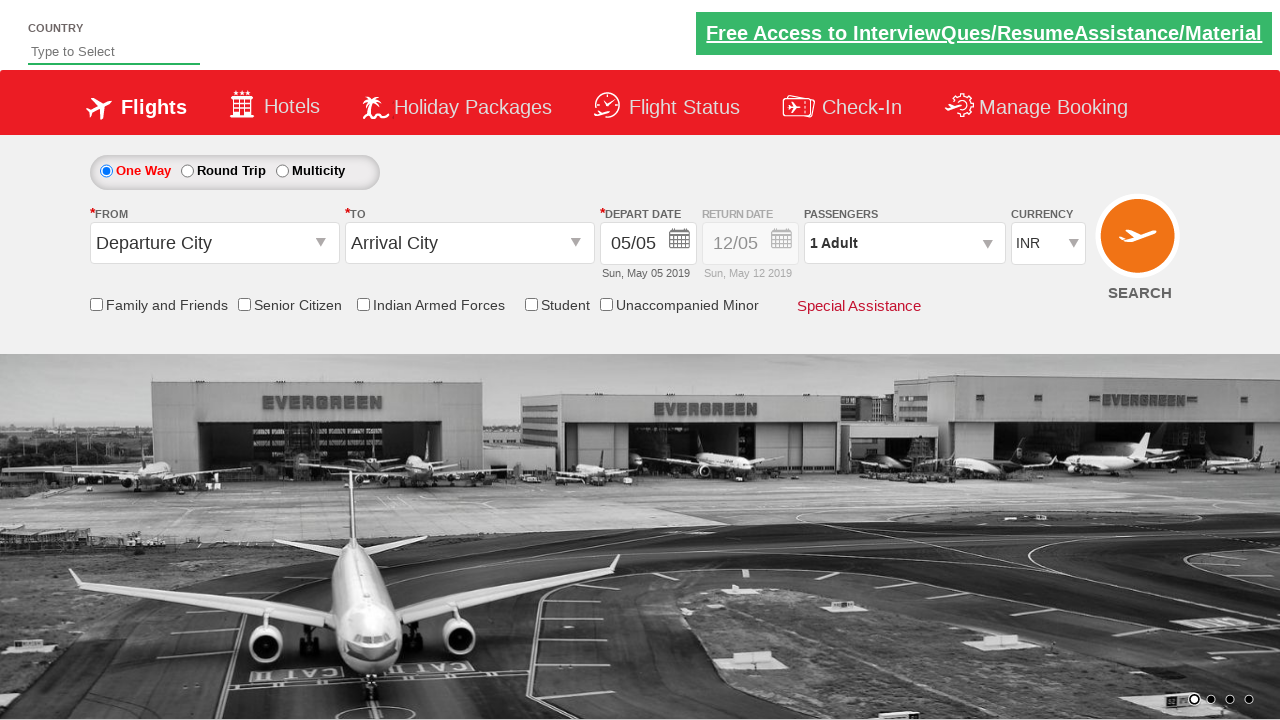

Located all currency dropdown options
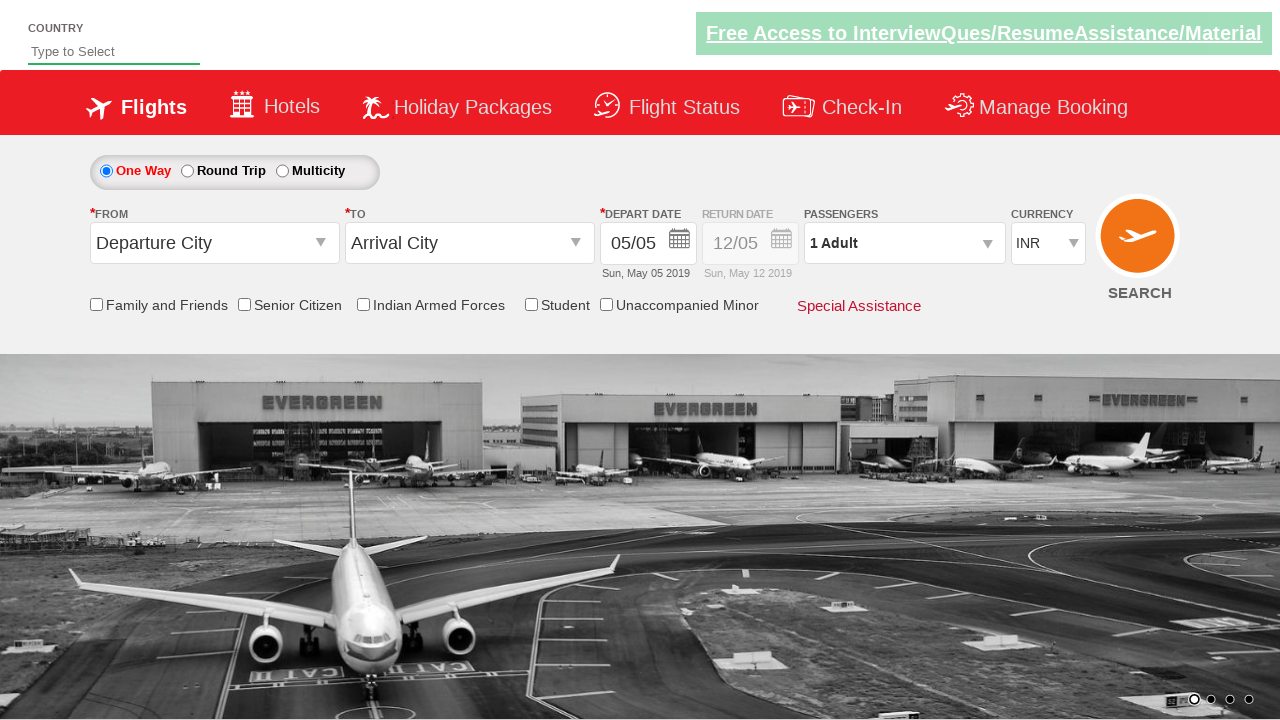

Retrieved currency option: Select
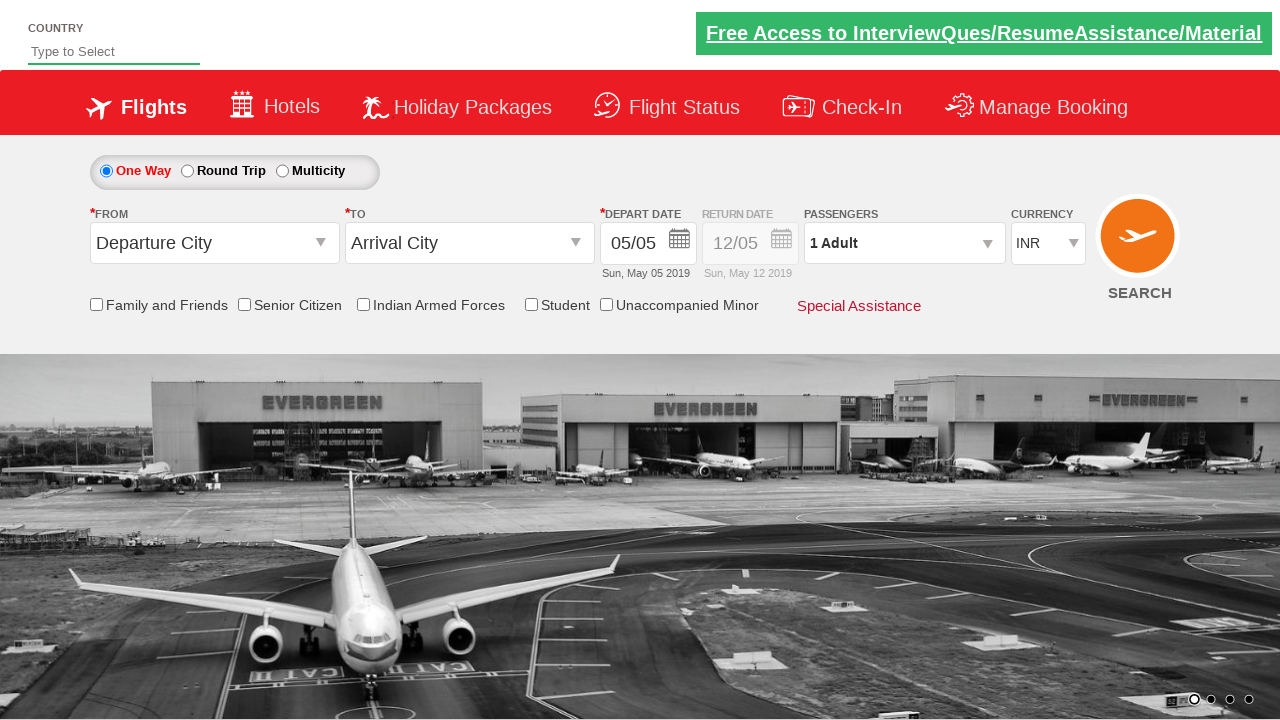

Retrieved currency option: INR
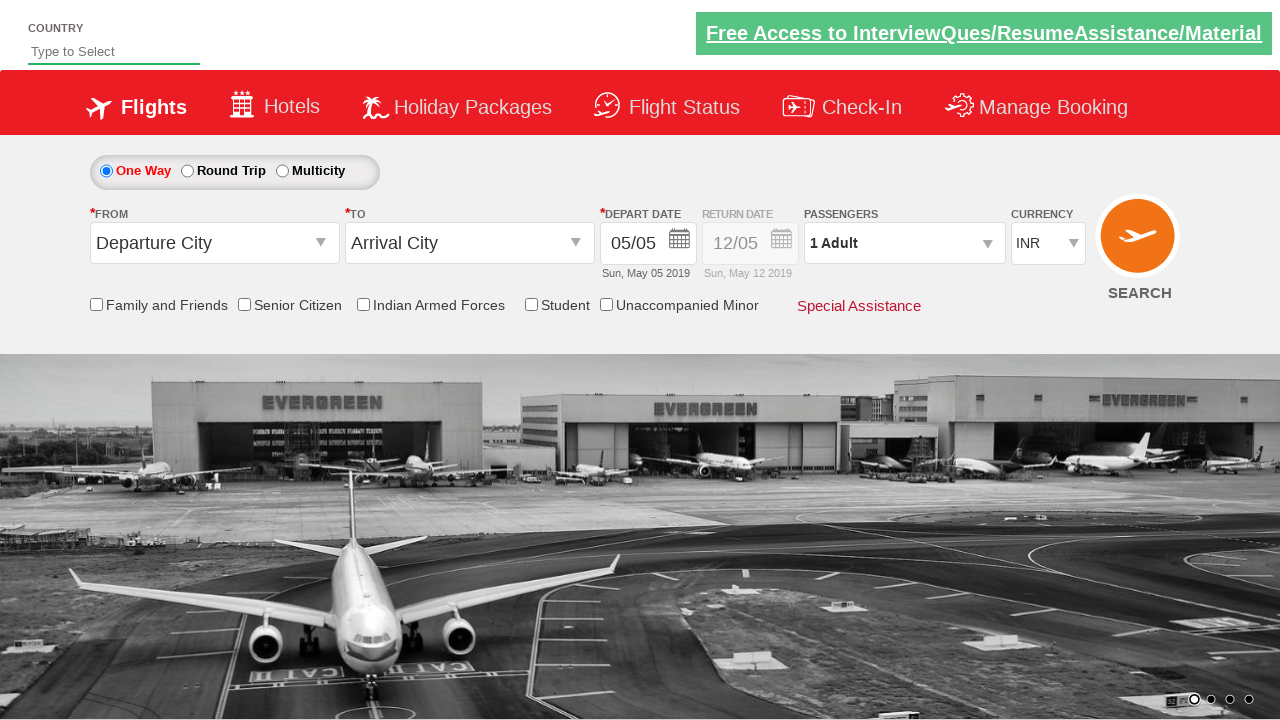

Retrieved currency option: AED
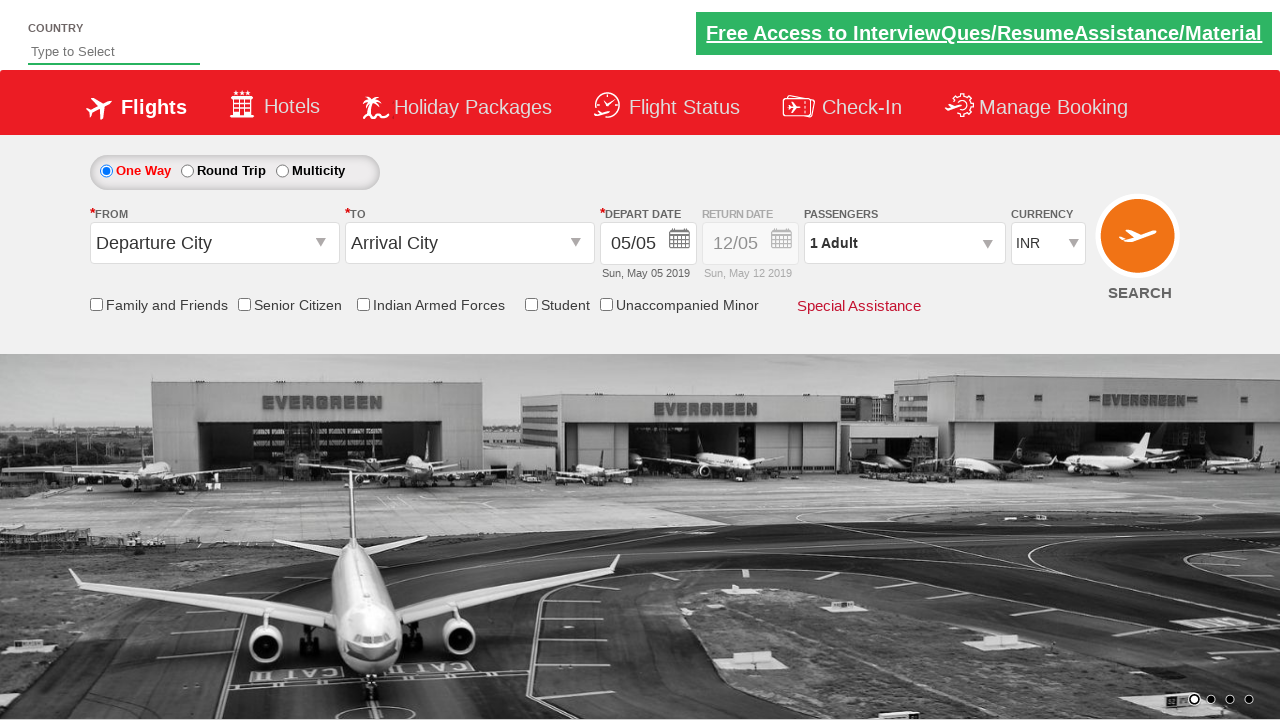

Retrieved currency option: USD
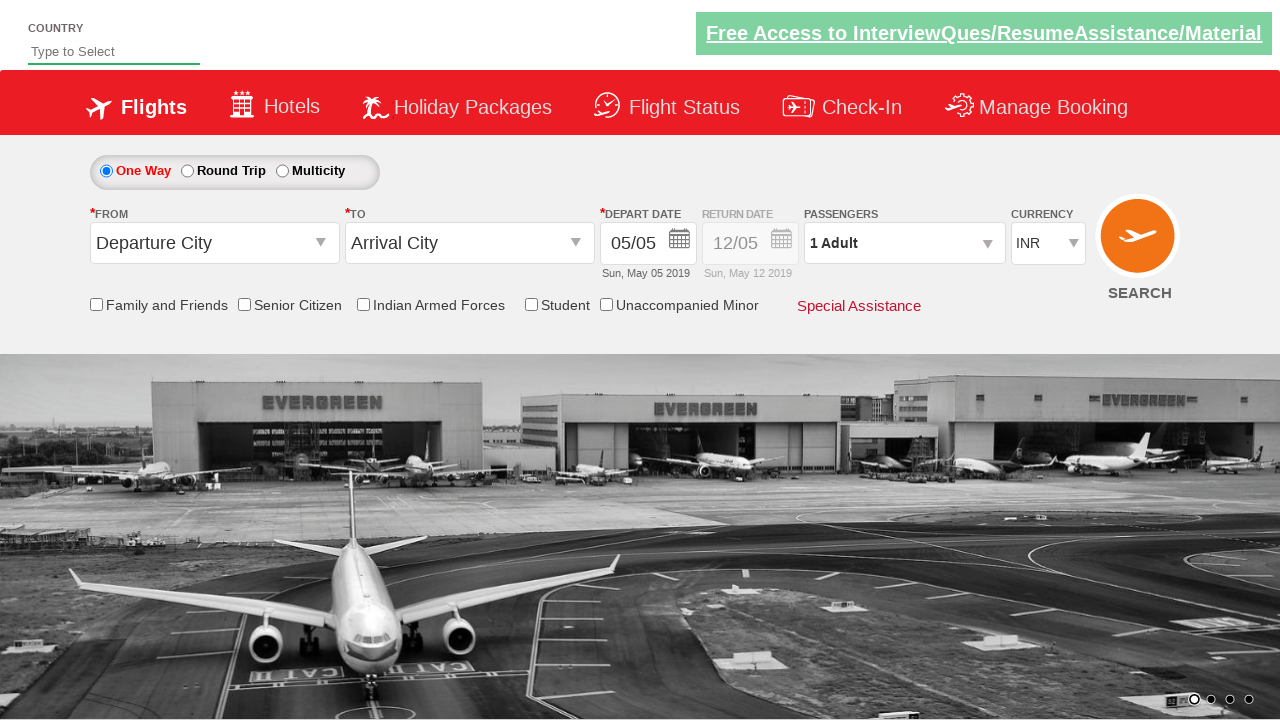

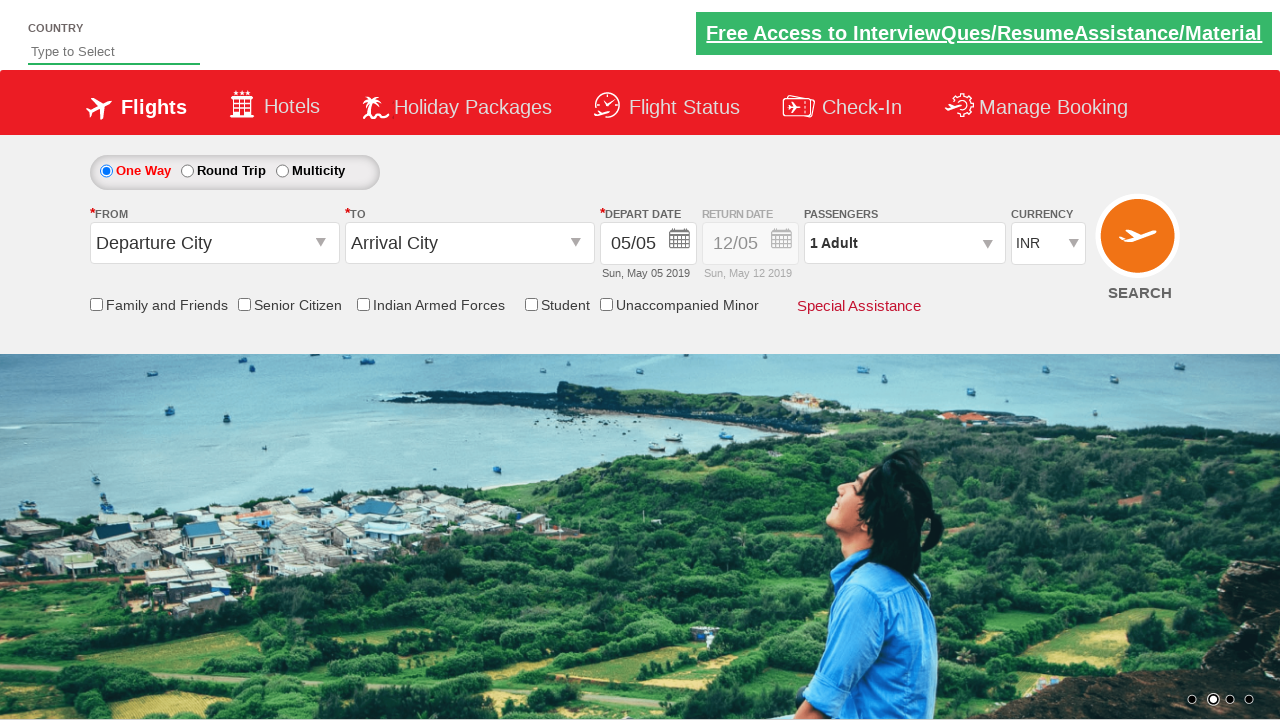